Verifies that the current URL returns the correct homepage URL

Starting URL: https://practise.usemango.co.uk

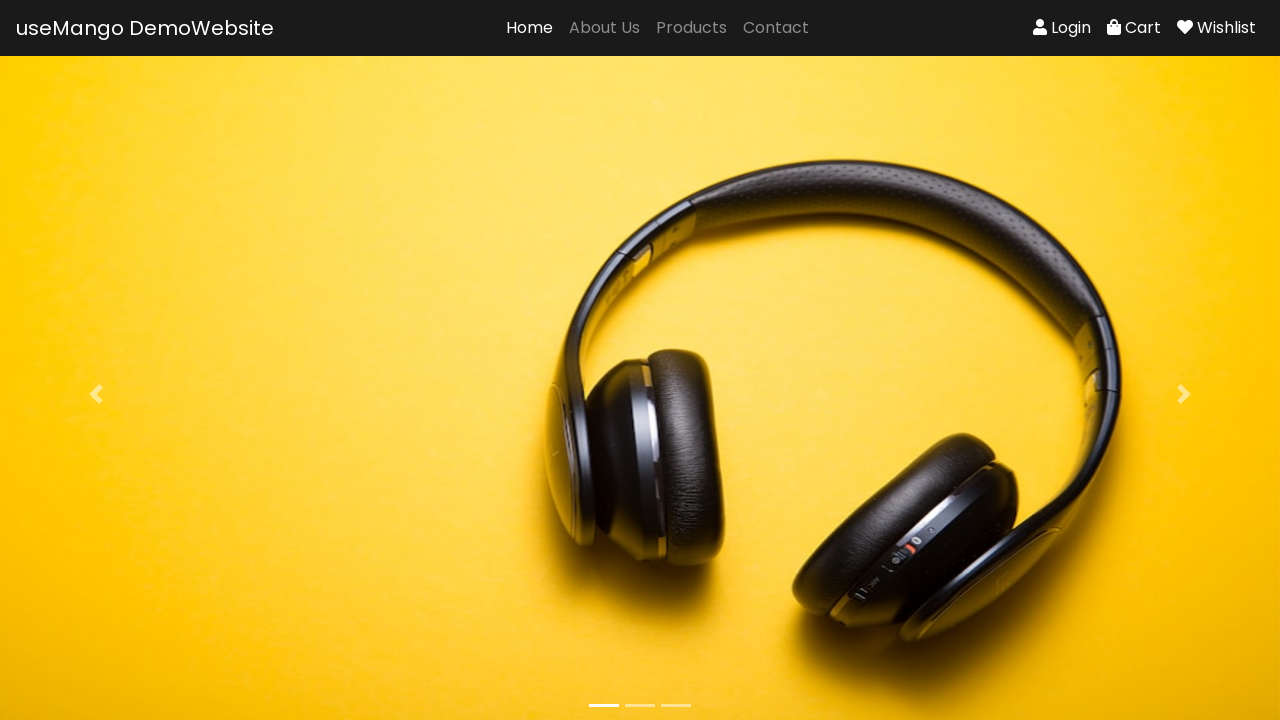

Verified current URL matches expected homepage URL
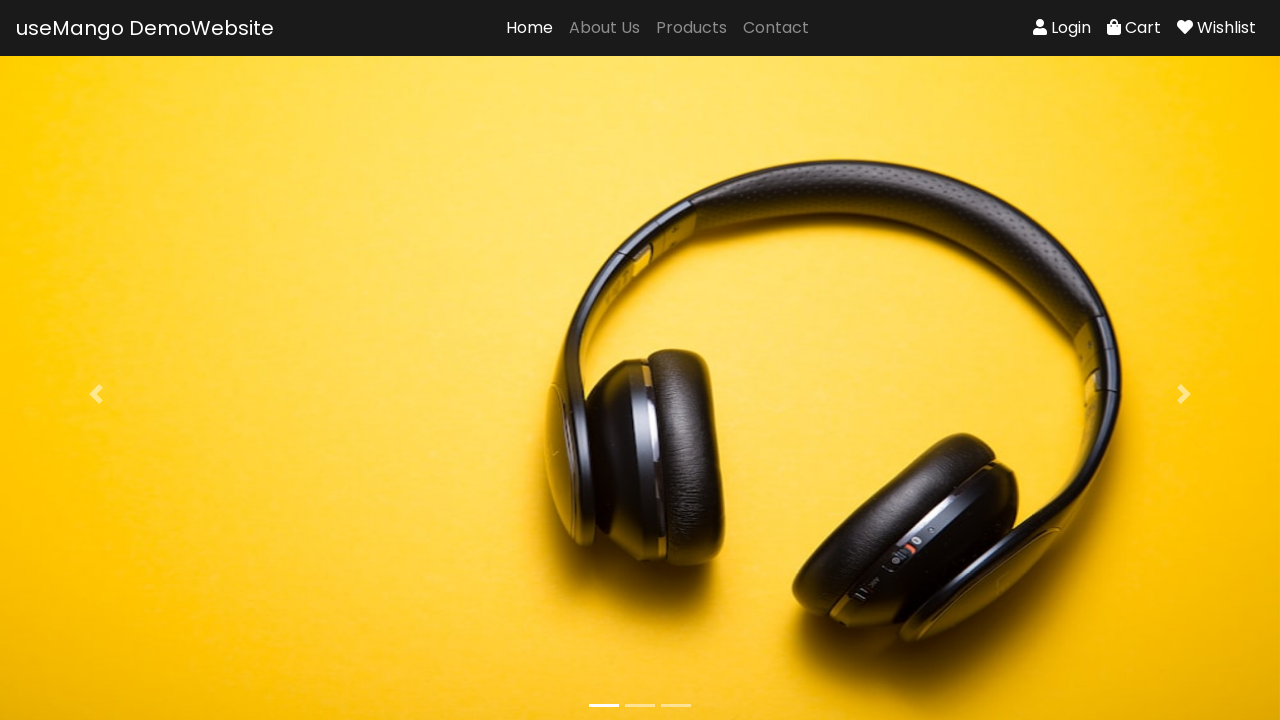

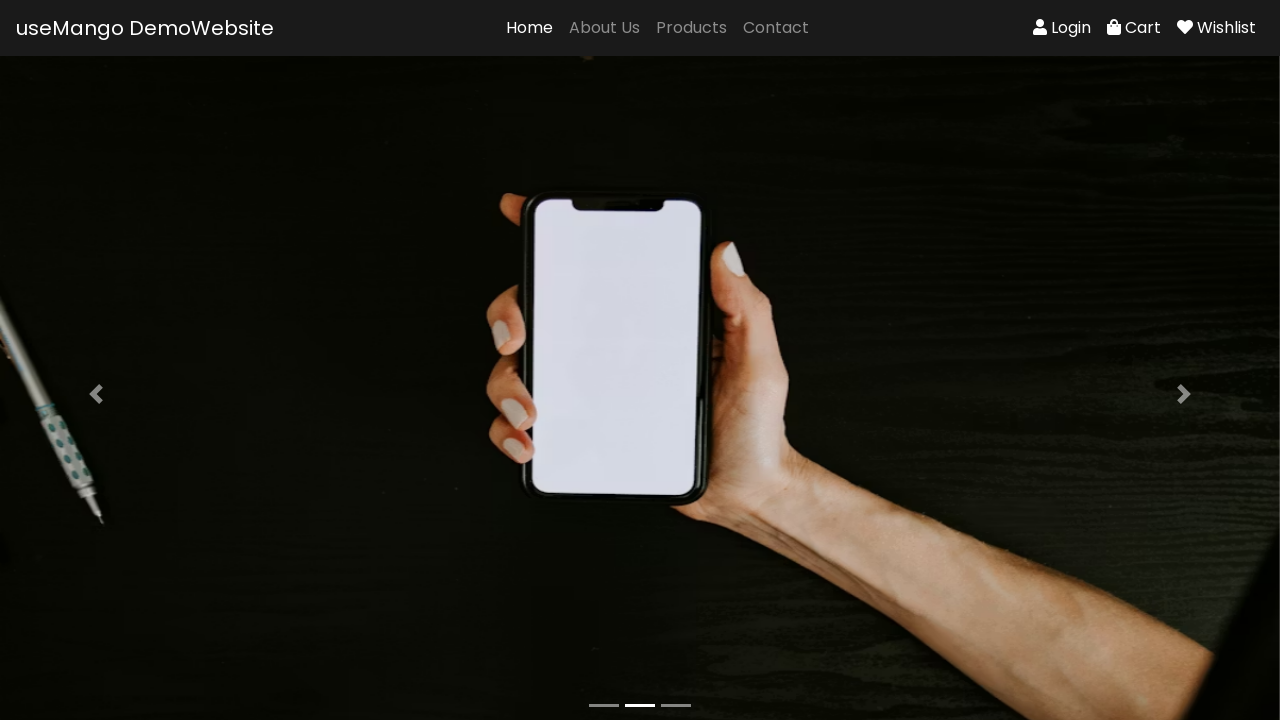